Tests a simple form submission by filling in personal details (first name, last name, email, contact number, and message) and clicking submit

Starting URL: https://v1.training-support.net/selenium/simple-form

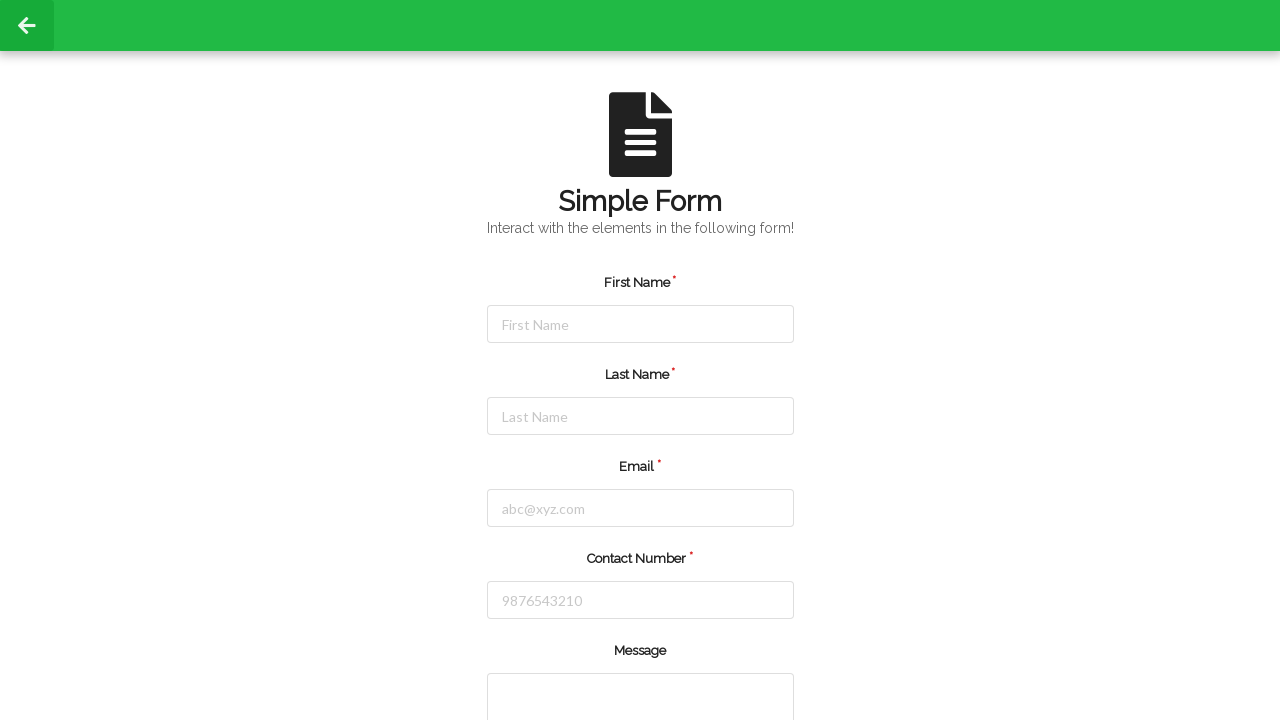

Filled first name field with 'John' on #firstName
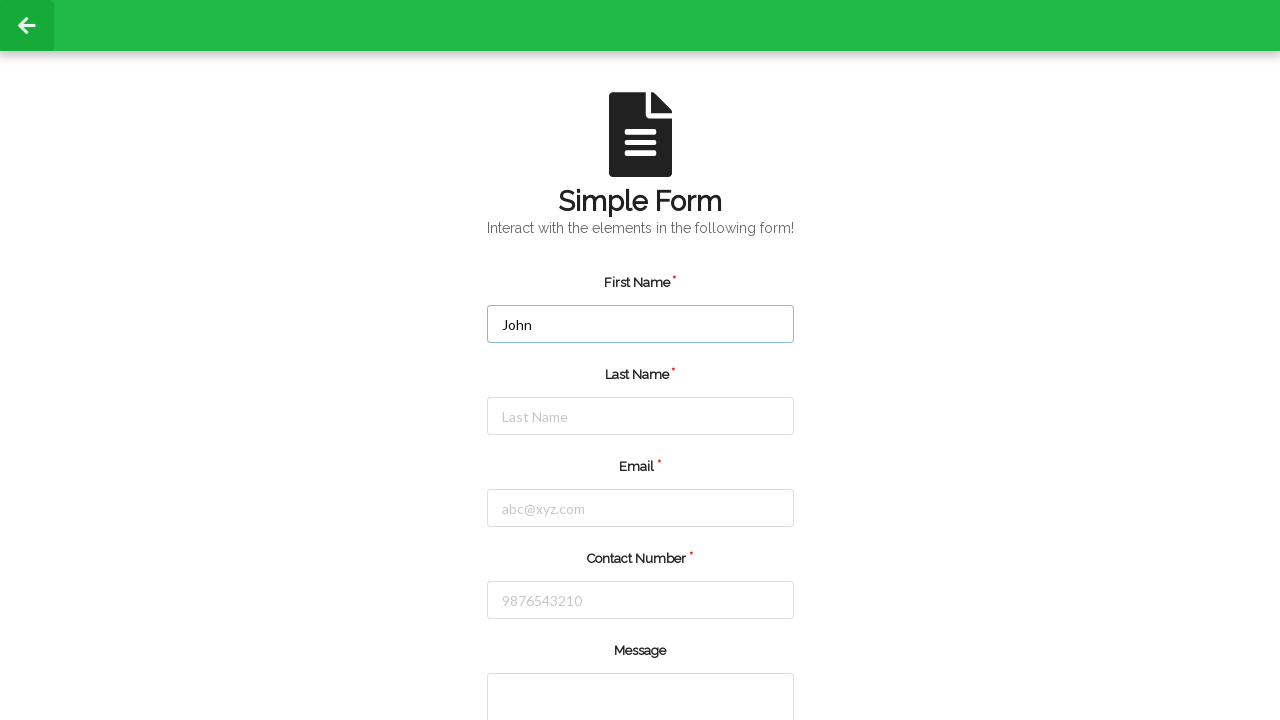

Filled last name field with 'Smith' on #lastName
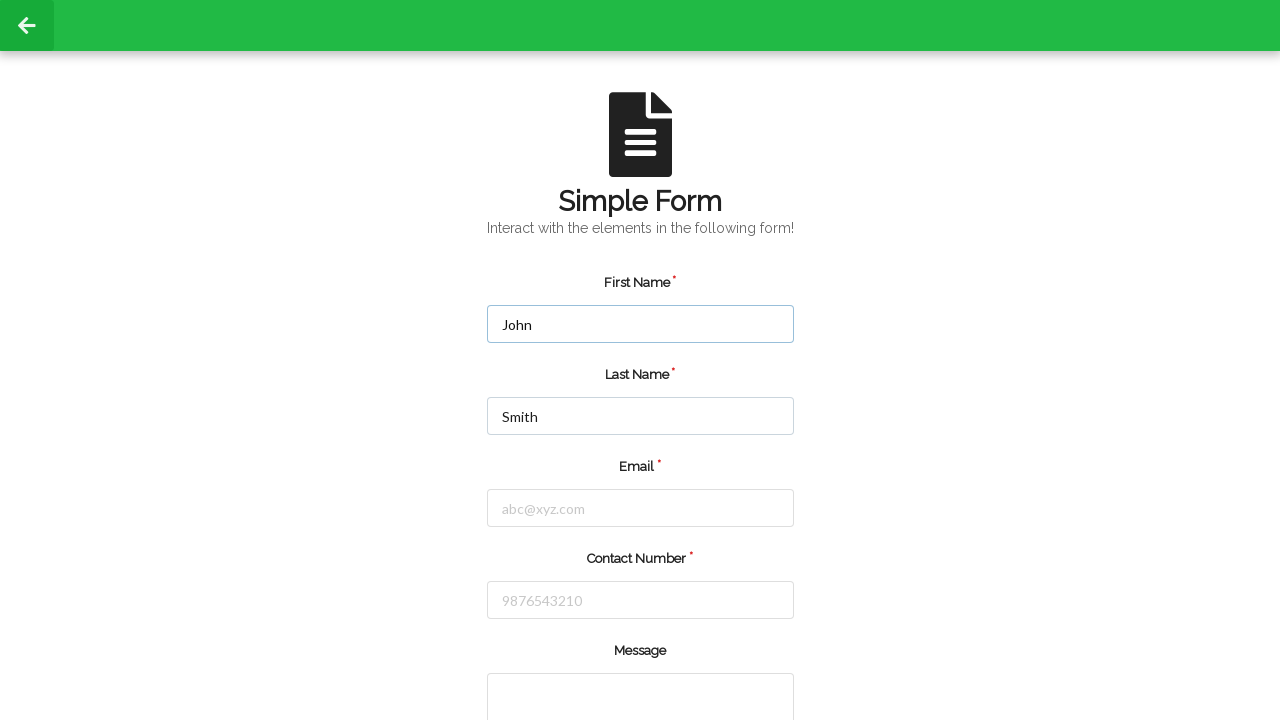

Filled email field with 'john.smith@example.com' on #email
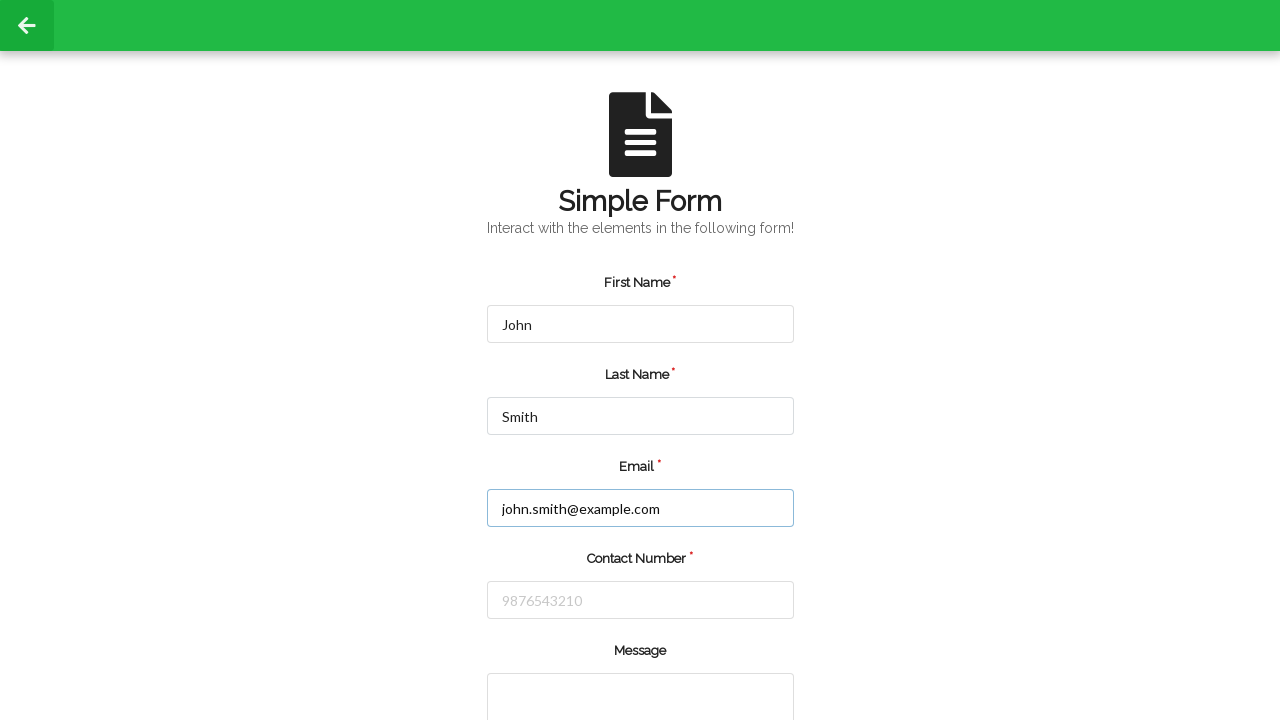

Filled contact number field with '5551234567' on #number
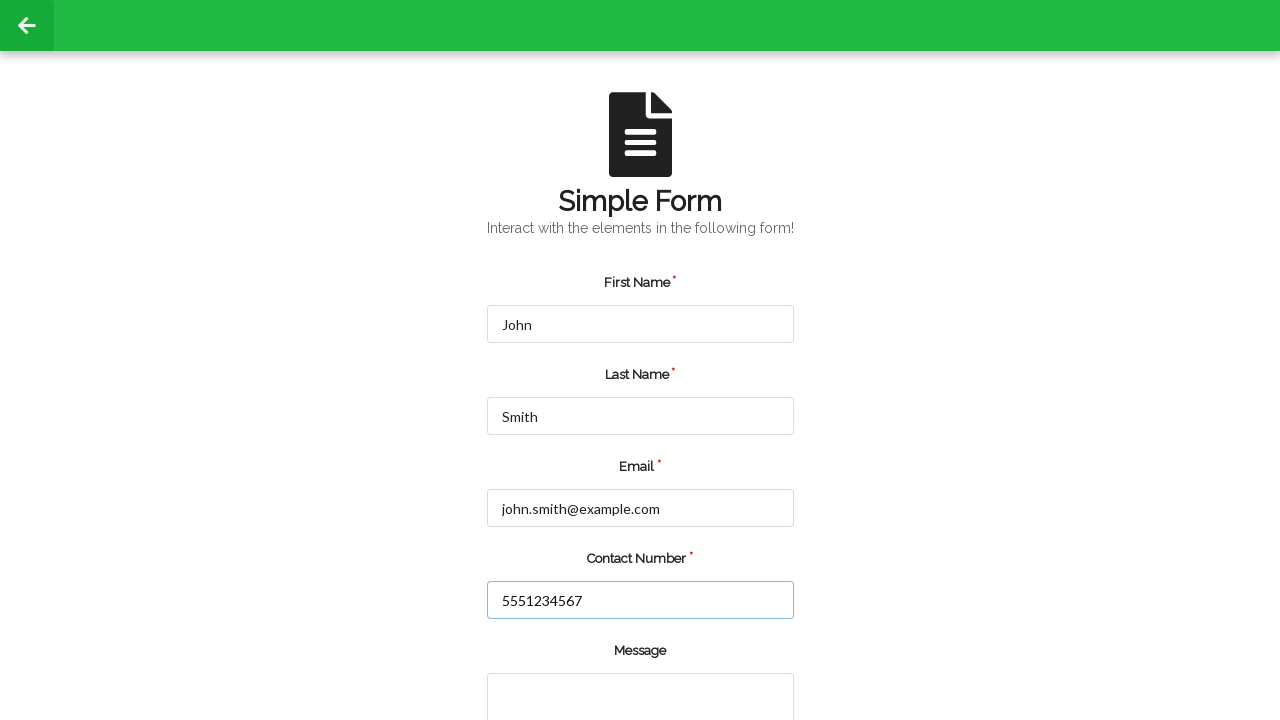

Filled message textarea with test message on //div[@class='field']//textarea
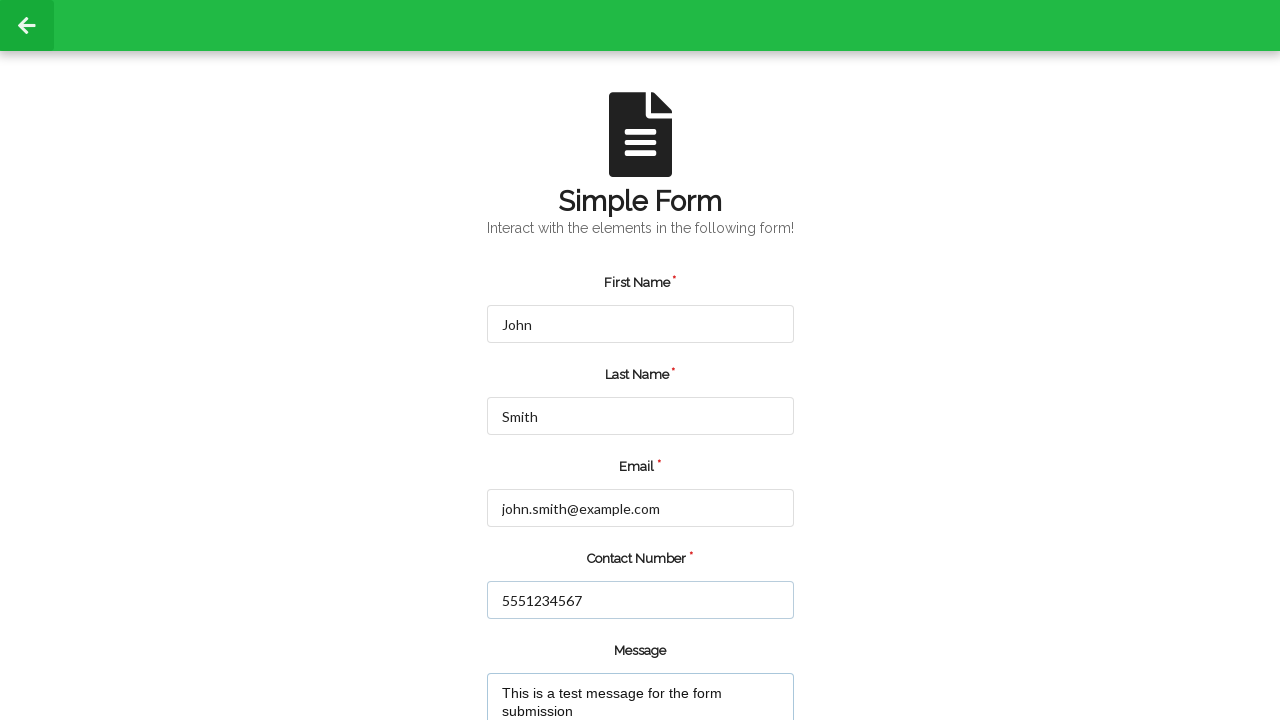

Clicked submit button to submit the form at (558, 660) on xpath=//input[@value='submit']
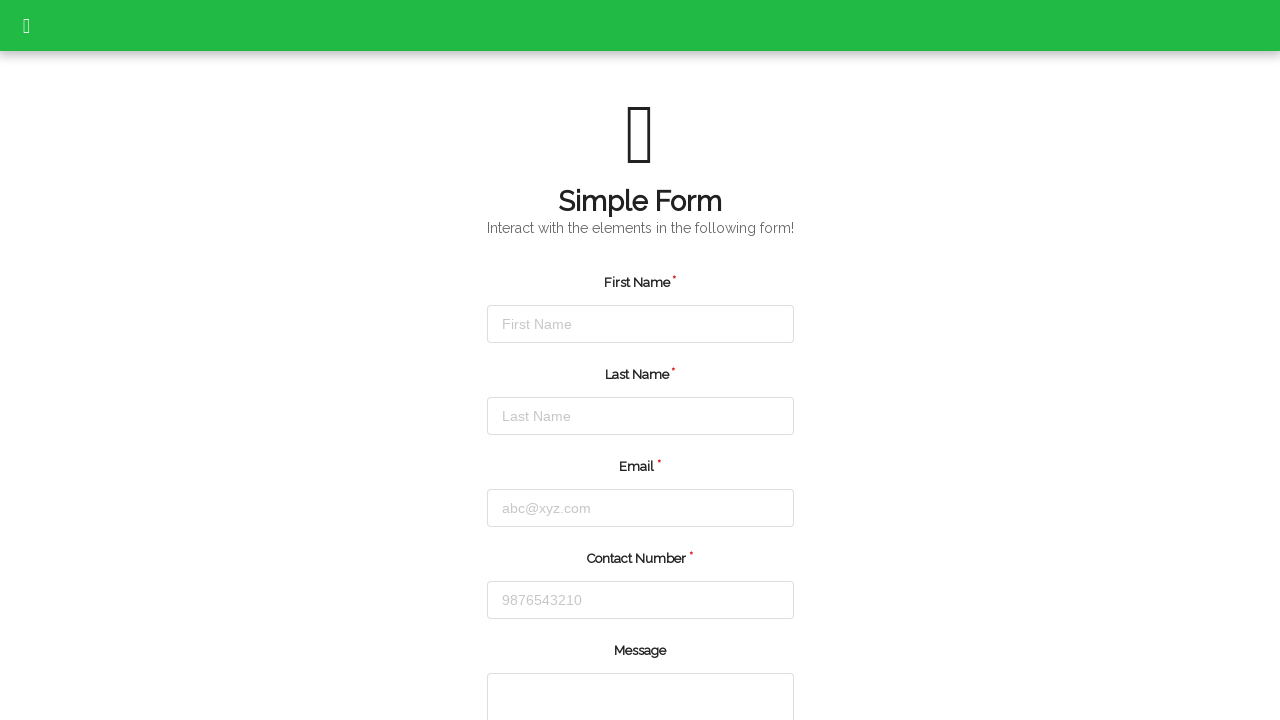

Waited 1 second for form submission to complete
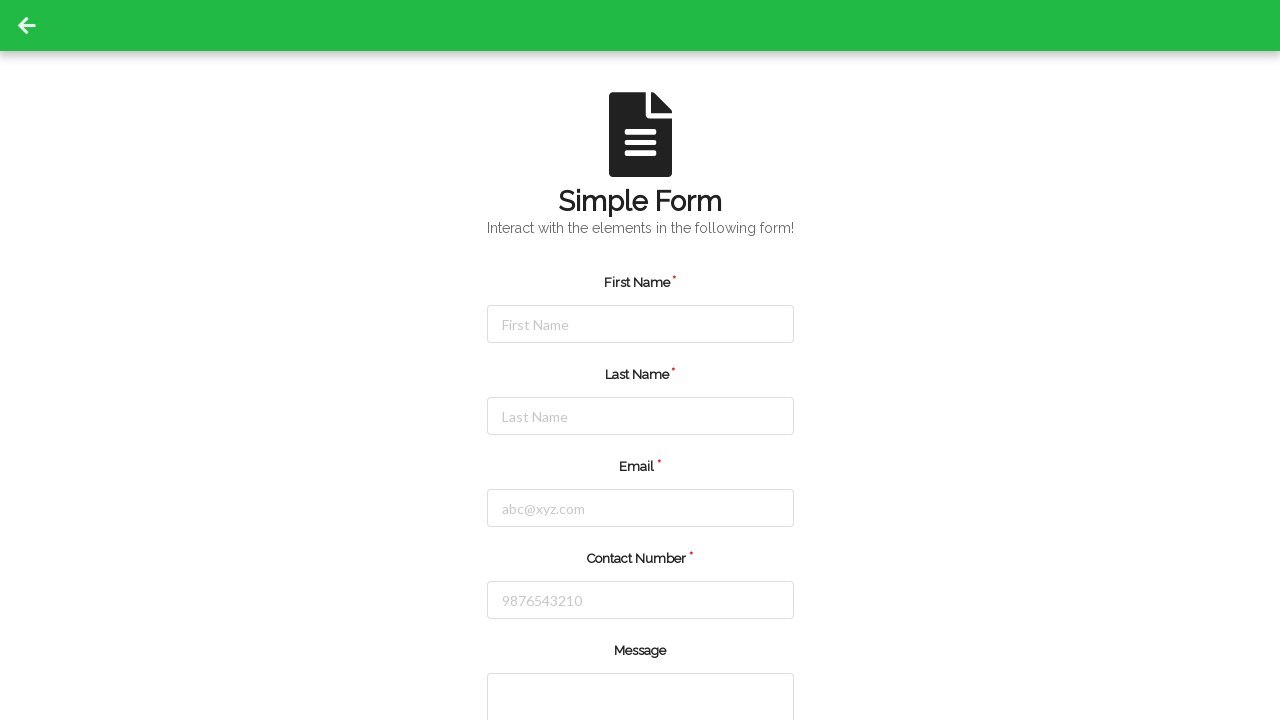

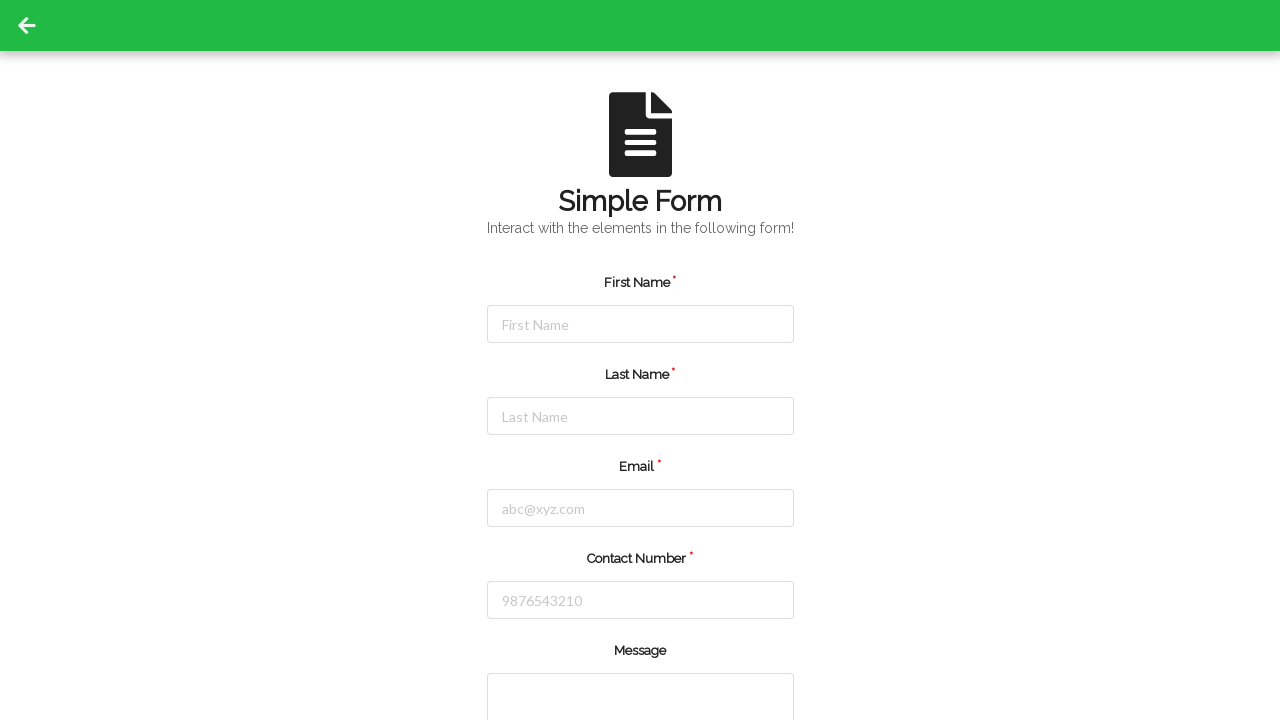